Tests element visibility by showing and hiding a text element, verifying its visible and hidden states

Starting URL: https://rahulshettyacademy.com/AutomationPractice/

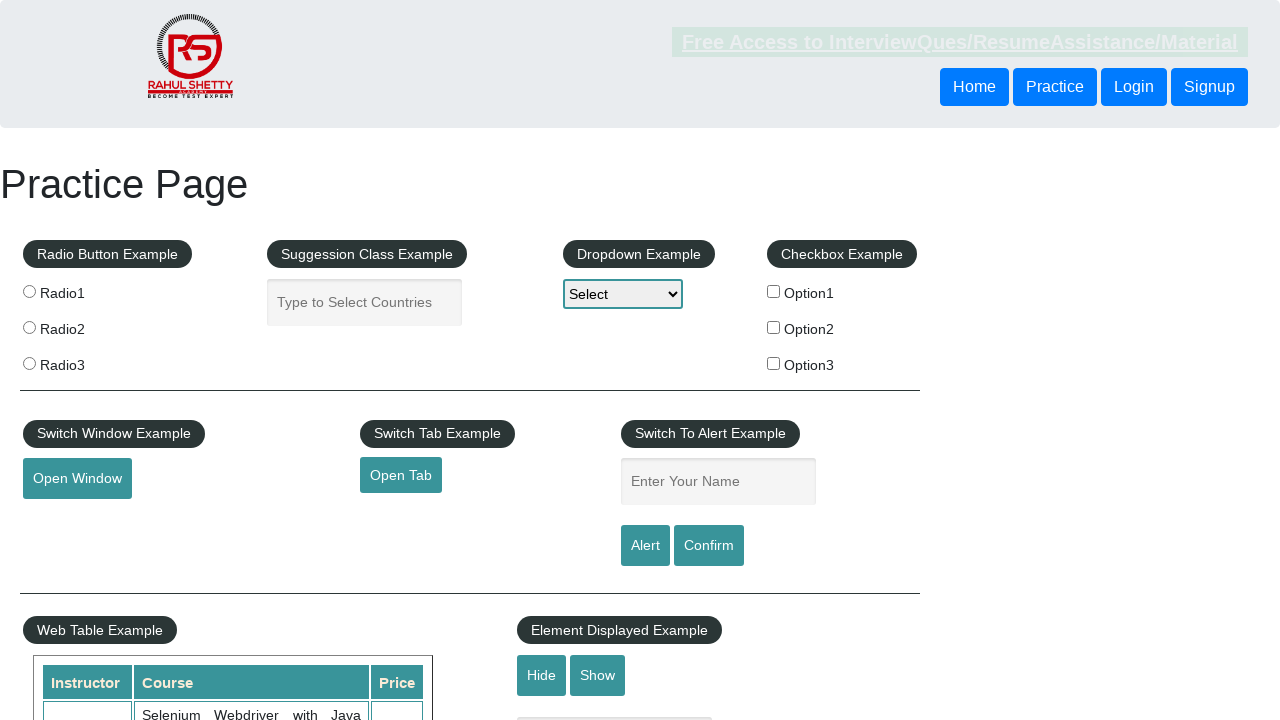

Text element is visible on page load
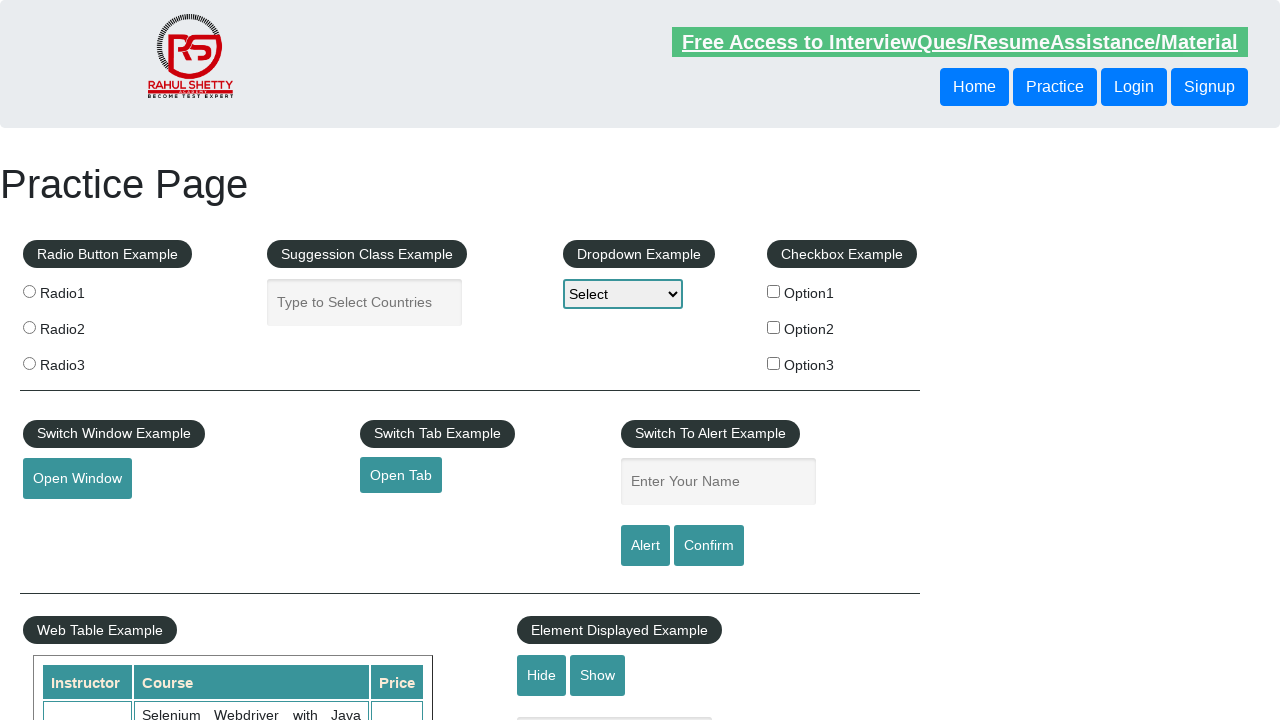

Clicked hide button to hide text element at (542, 675) on #hide-textbox
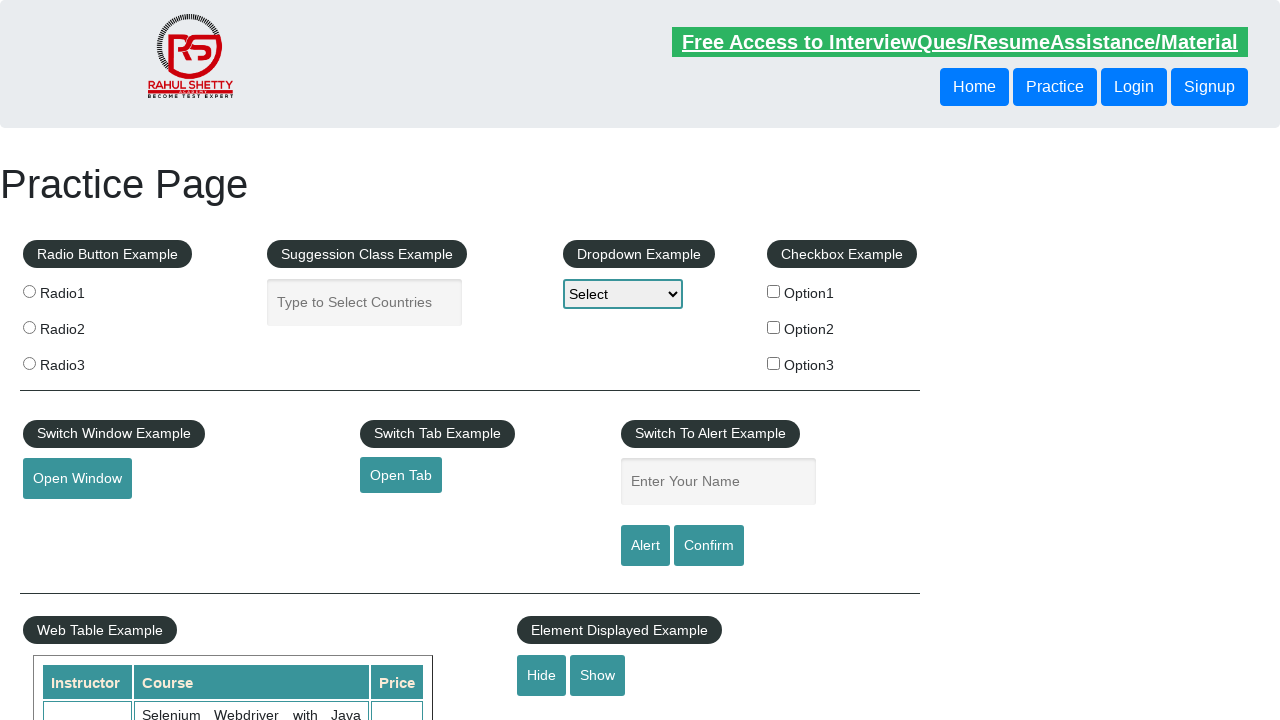

Text element is now hidden after clicking hide button
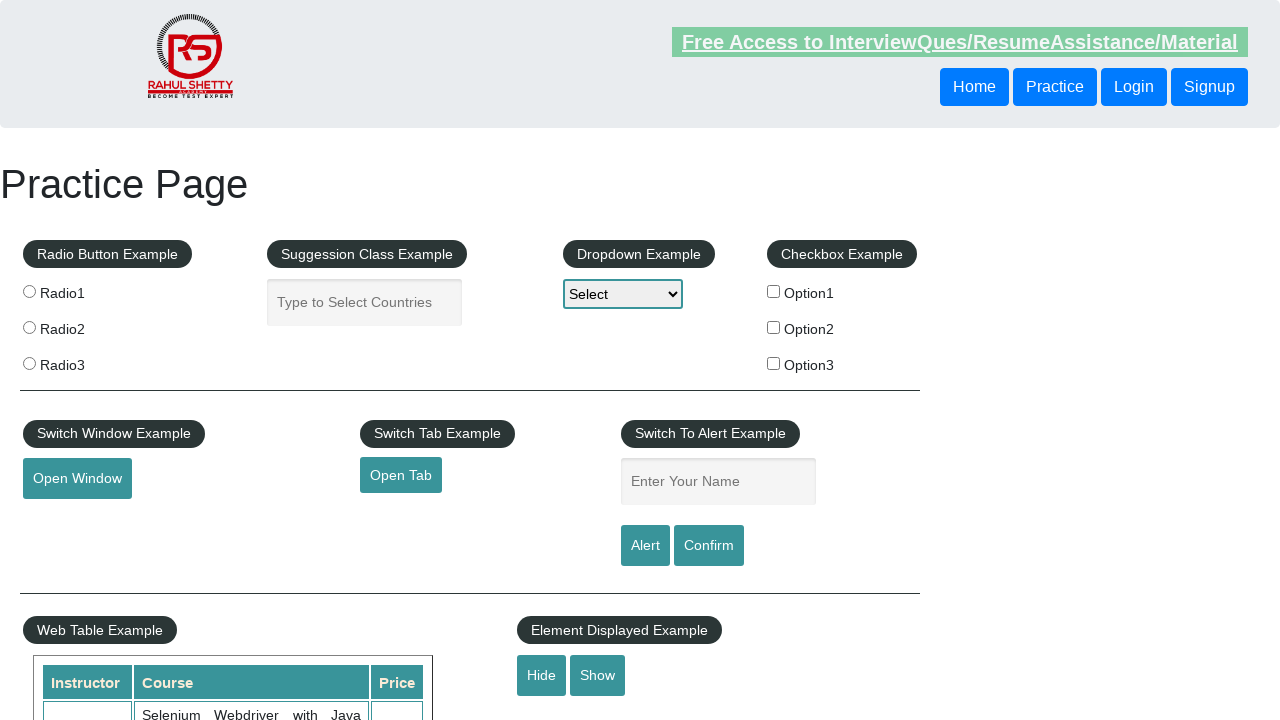

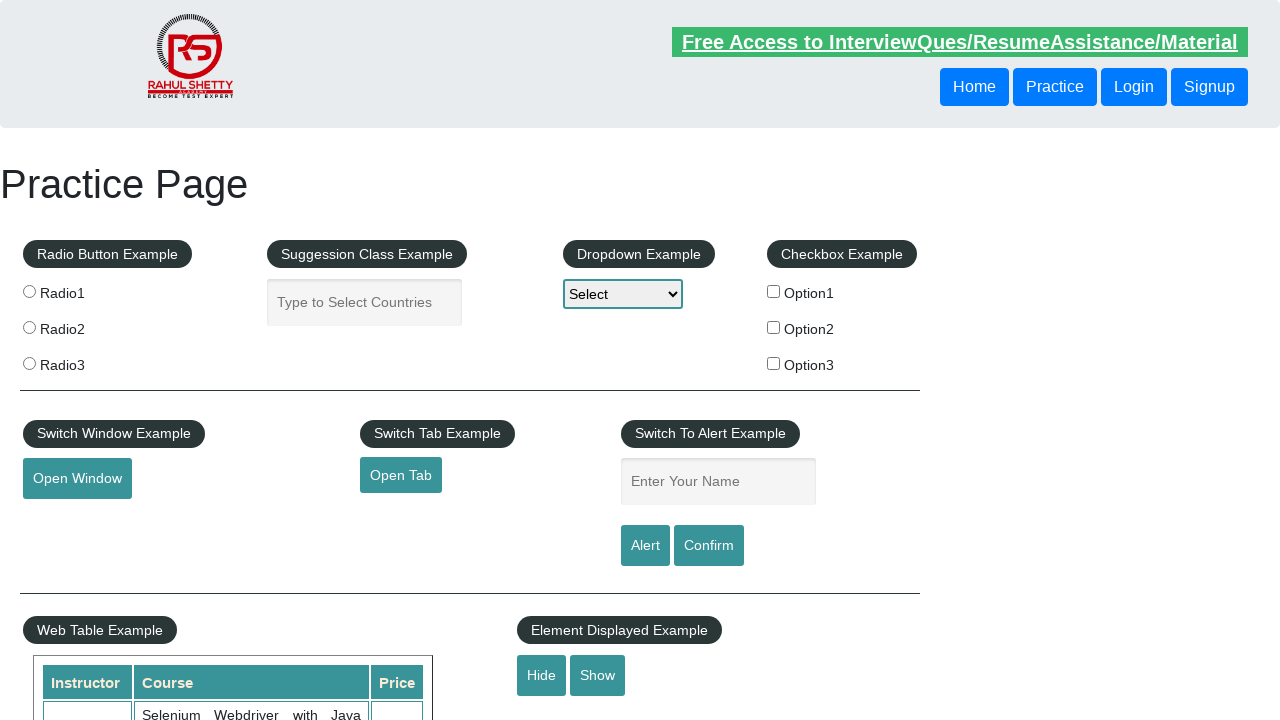